Tests basic alert handling by clicking an alert button and accepting the alert

Starting URL: https://demo.automationtesting.in/Alerts.html

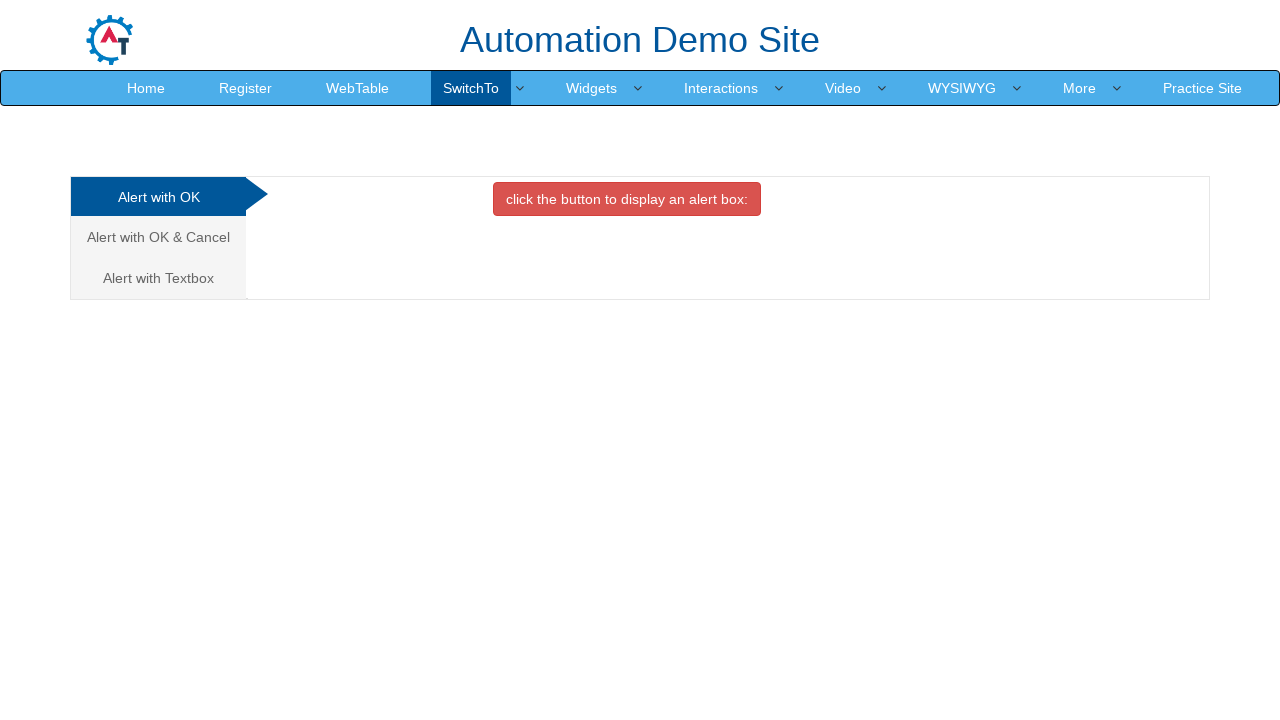

Clicked the alert button at (627, 199) on .btn-danger
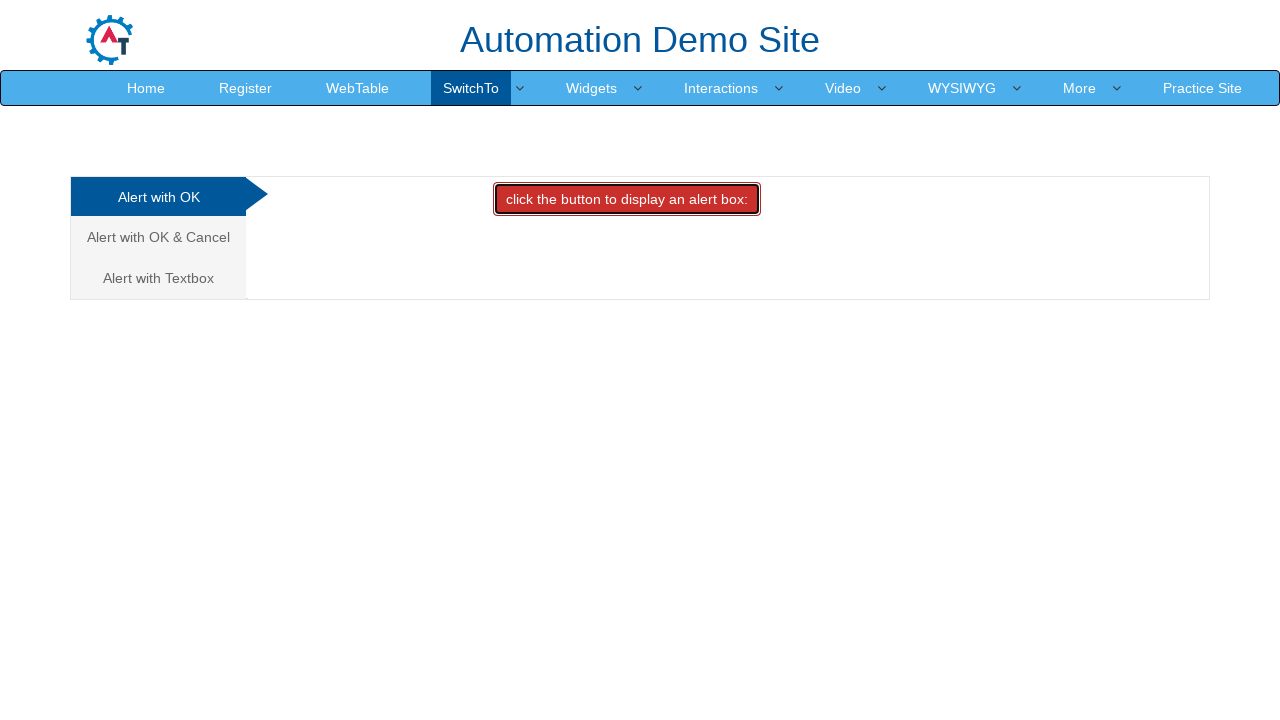

Accepted the alert dialog
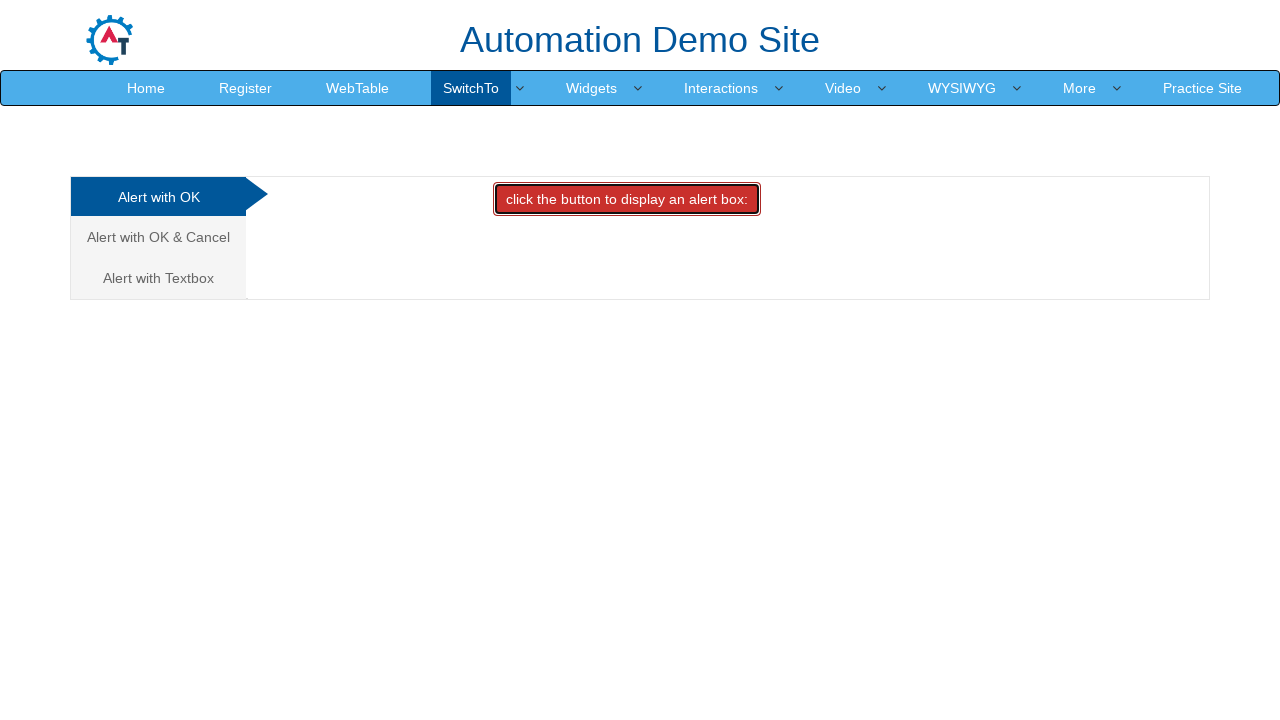

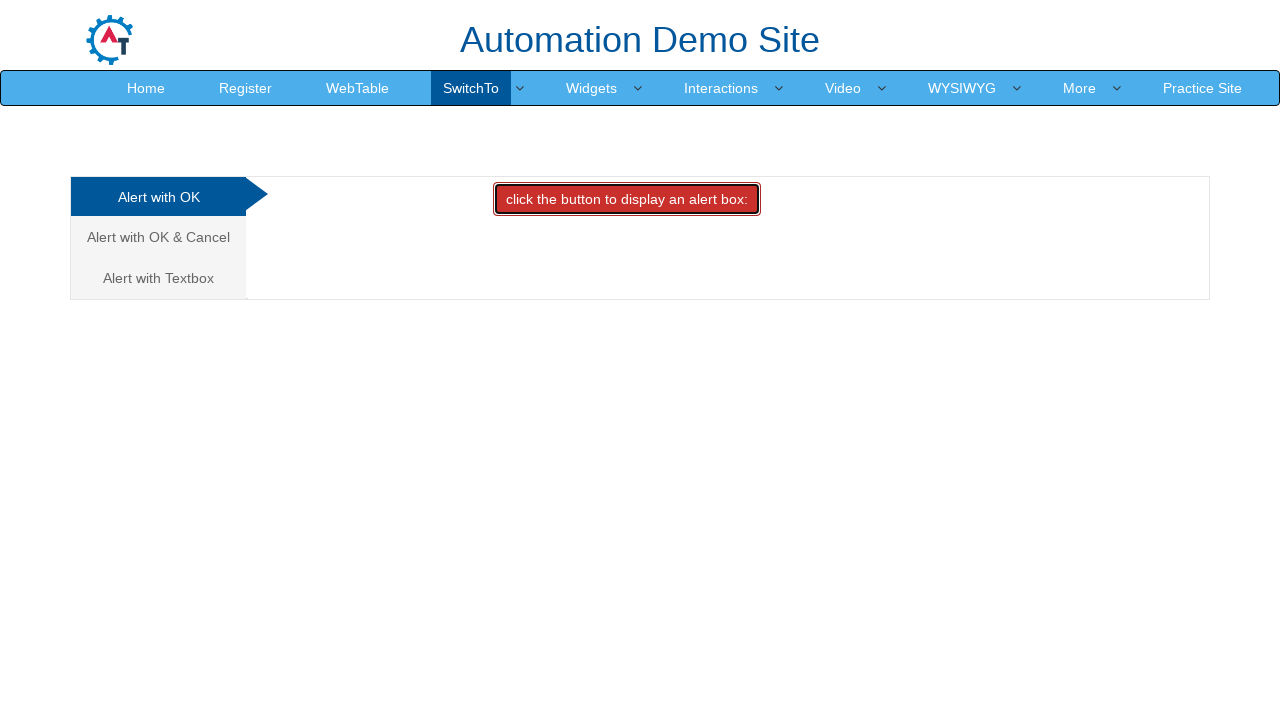